Tests right-click context menu functionality, handles an alert dialog, and navigates to a linked page to verify content

Starting URL: https://the-internet.herokuapp.com/context_menu

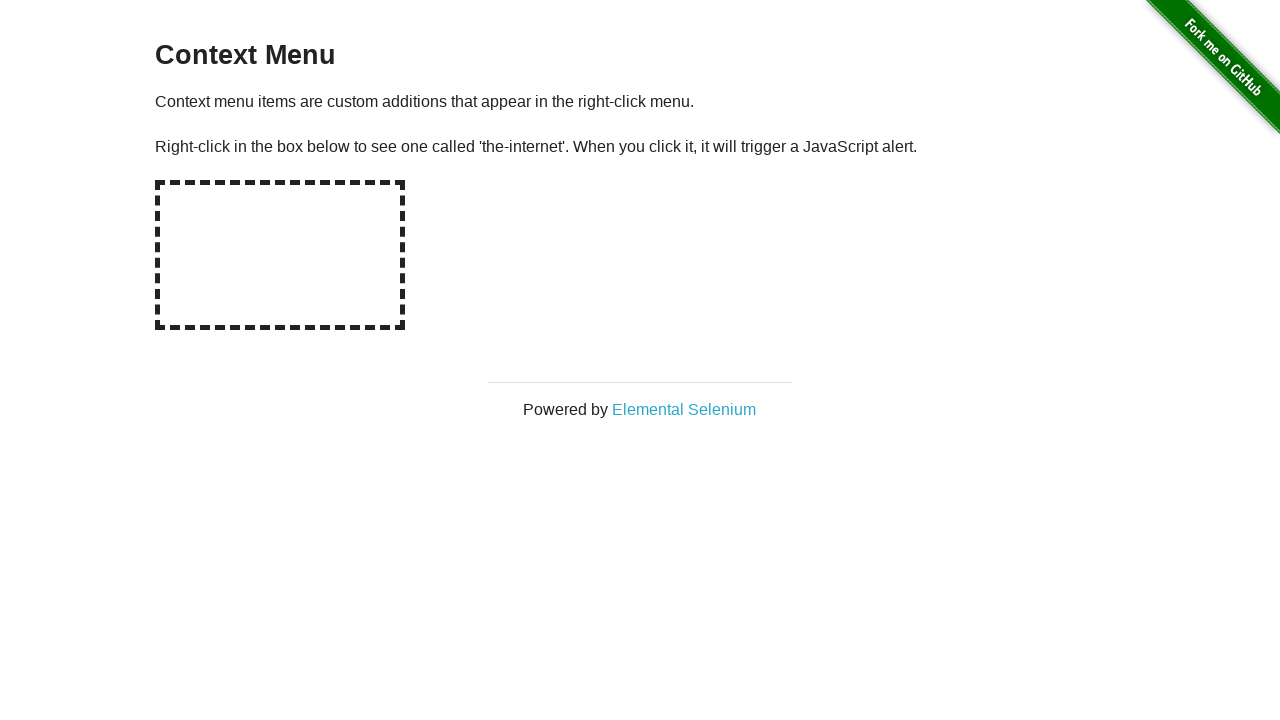

Right-clicked on hot-spot area to open context menu at (280, 255) on #hot-spot
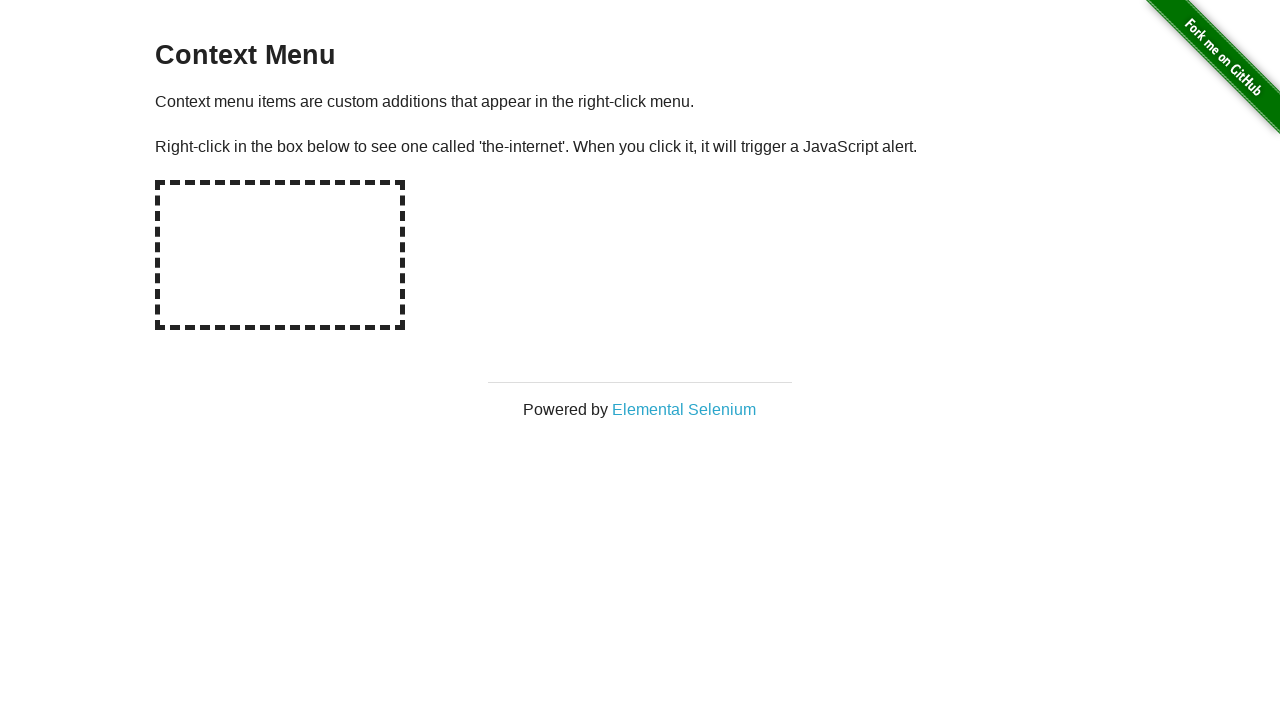

Set up dialog handler to accept alerts
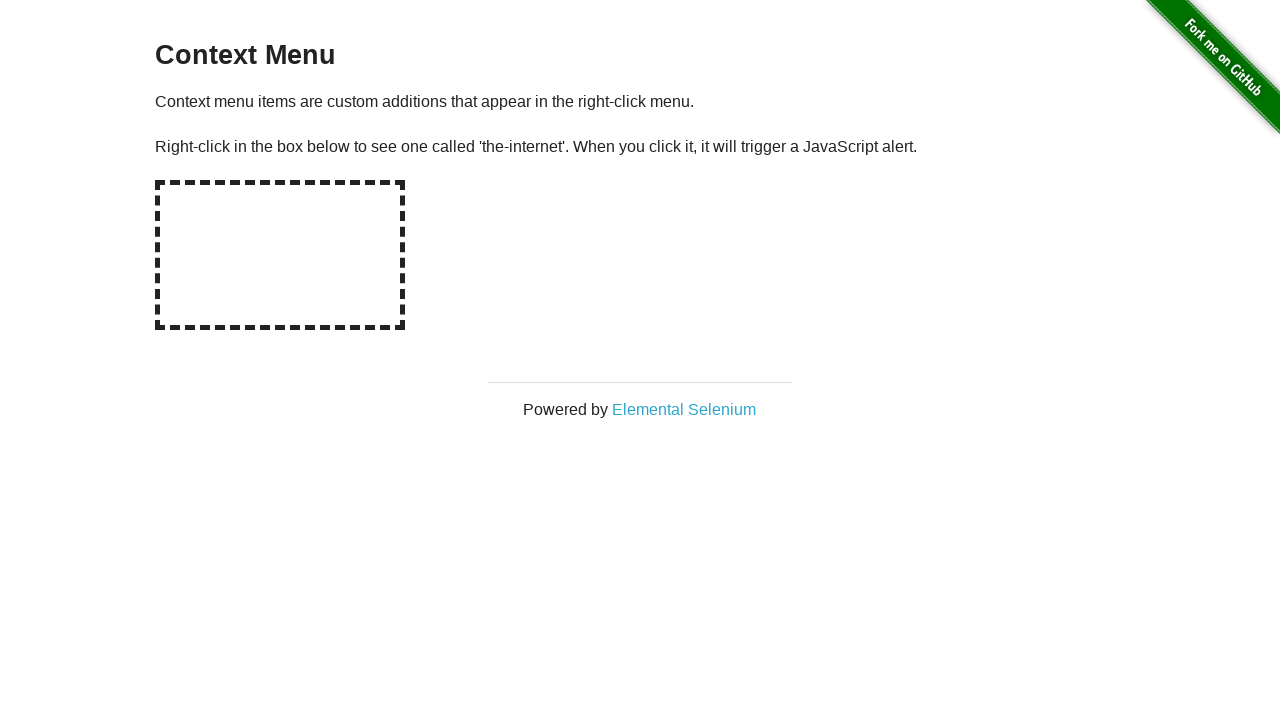

Clicked on Elemental Selenium link at (684, 409) on text=Elemental Selenium
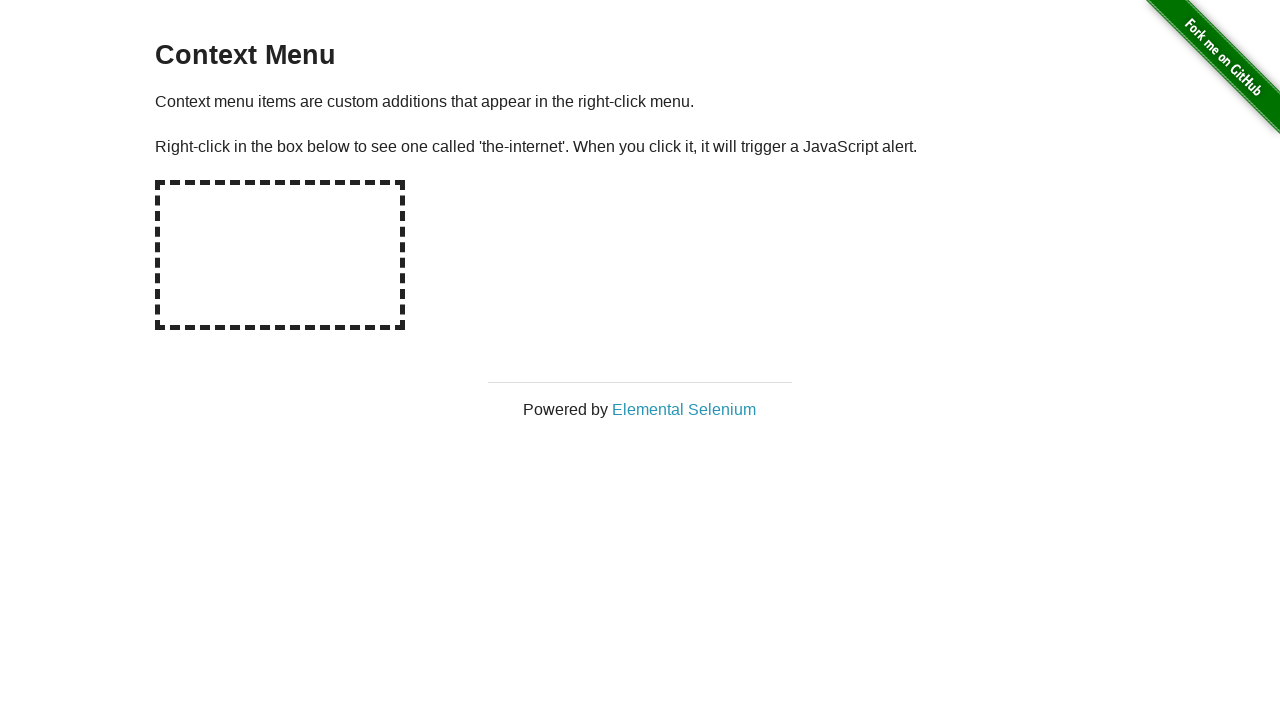

New tab/window opened with Elemental Selenium link at (684, 409) on text=Elemental Selenium
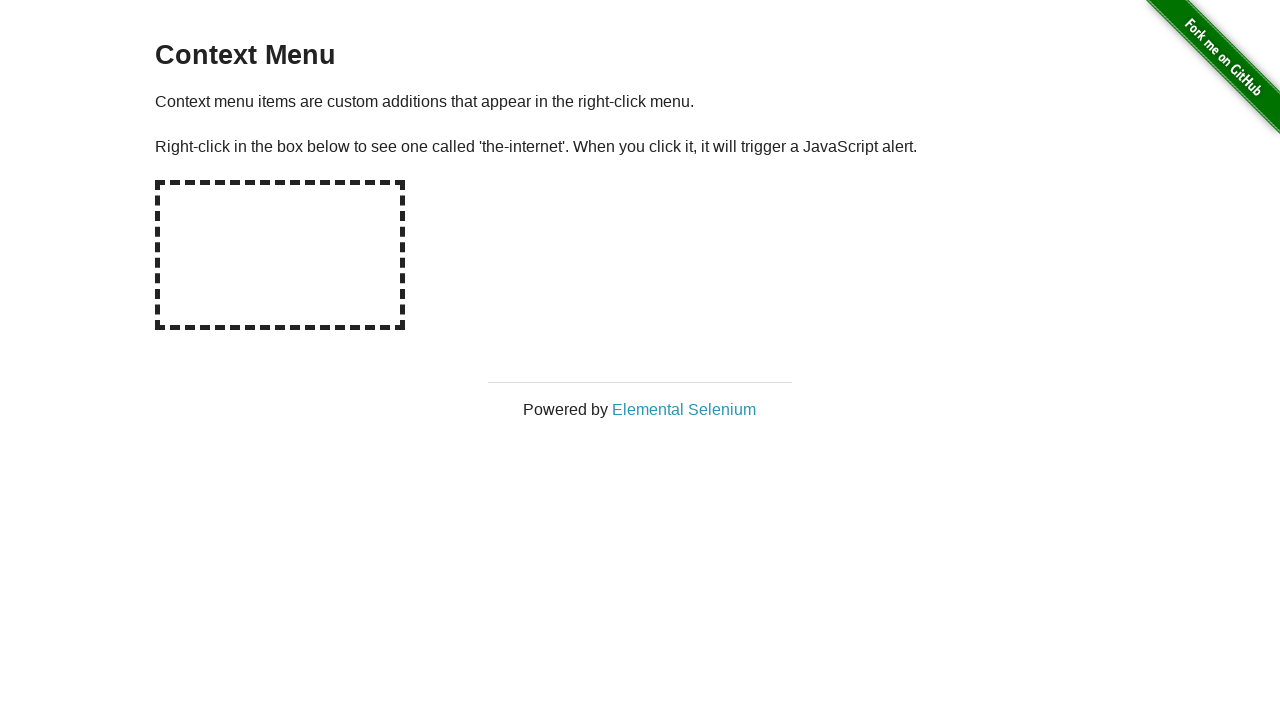

H1 element loaded on new page
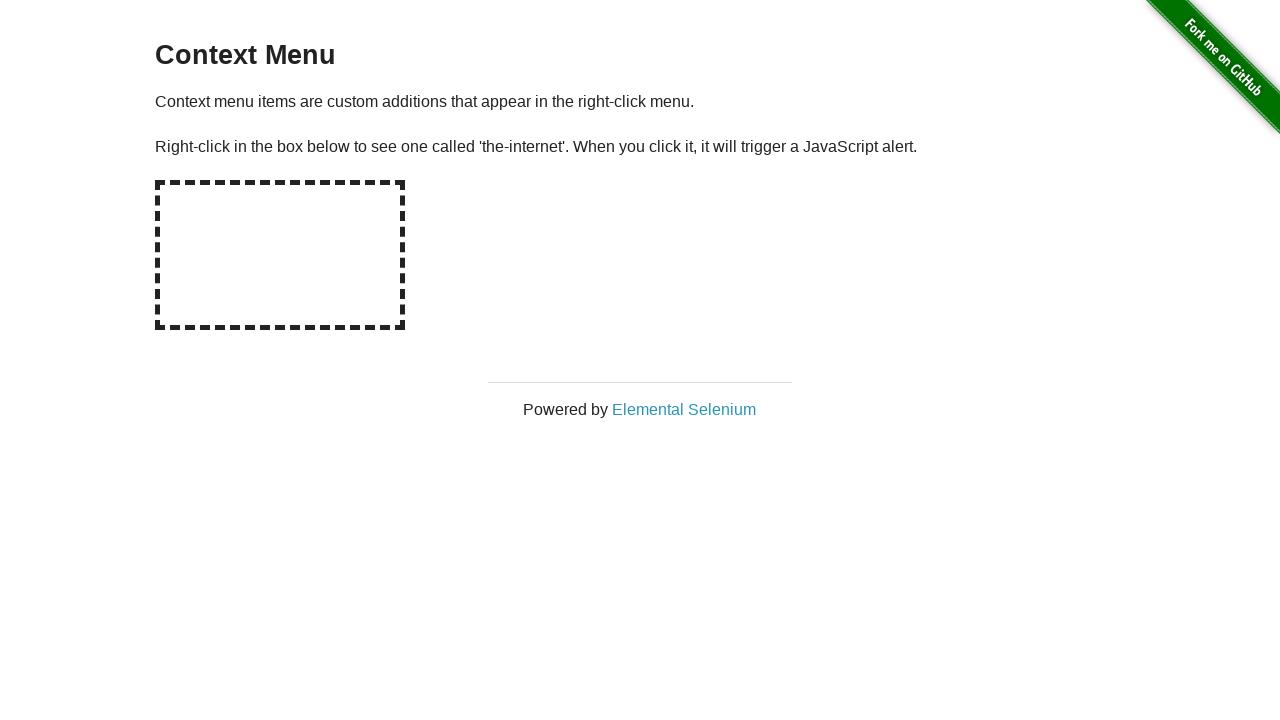

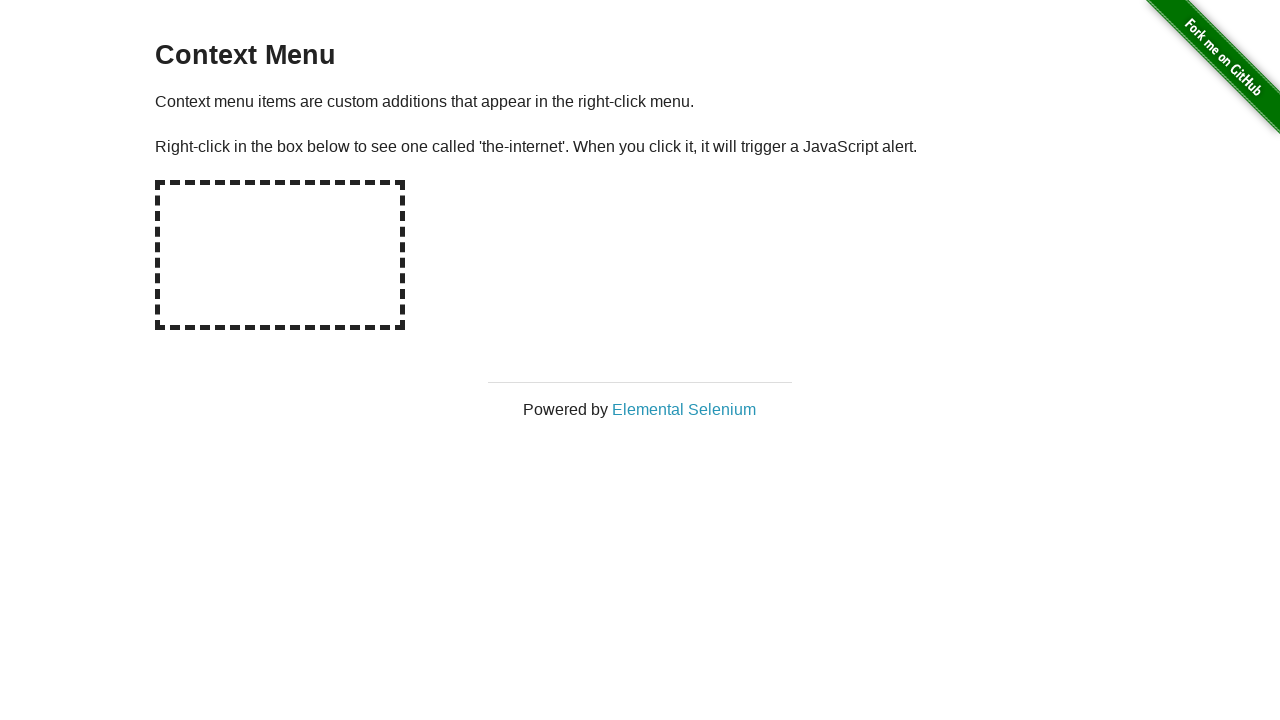